Tests form filling functionality on AdminLTE demo page by entering email, password, uploading a file, checking a checkbox, and submitting the form.

Starting URL: https://adminlte.io/themes/AdminLTE/pages/forms/general.html

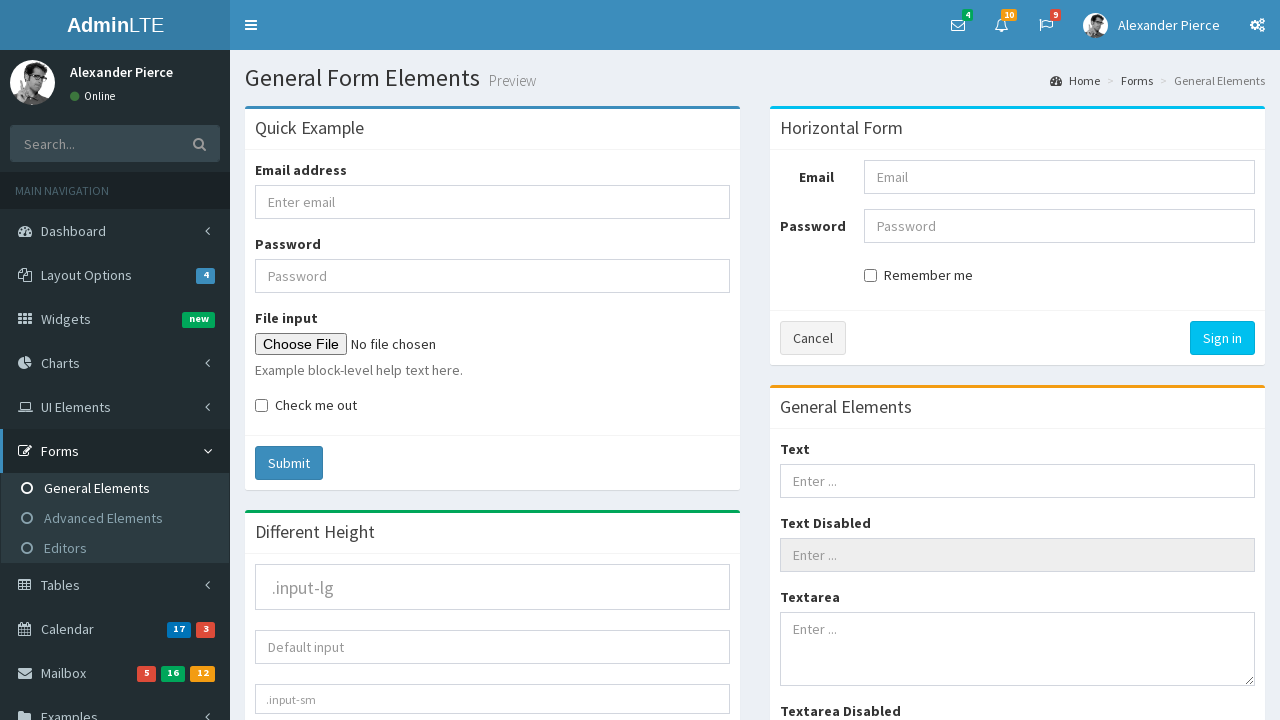

Content wrapper loaded on AdminLTE form page
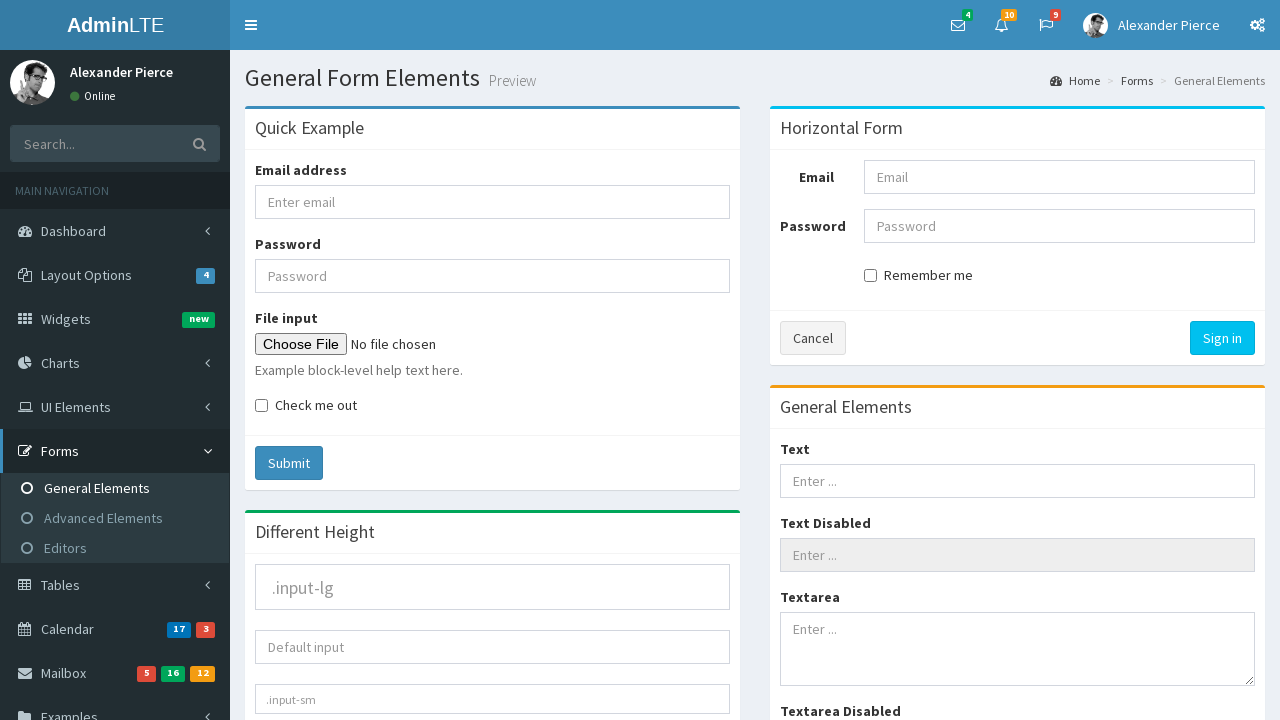

Filled email field with 'testuser2024@example.com' on #exampleInputEmail1
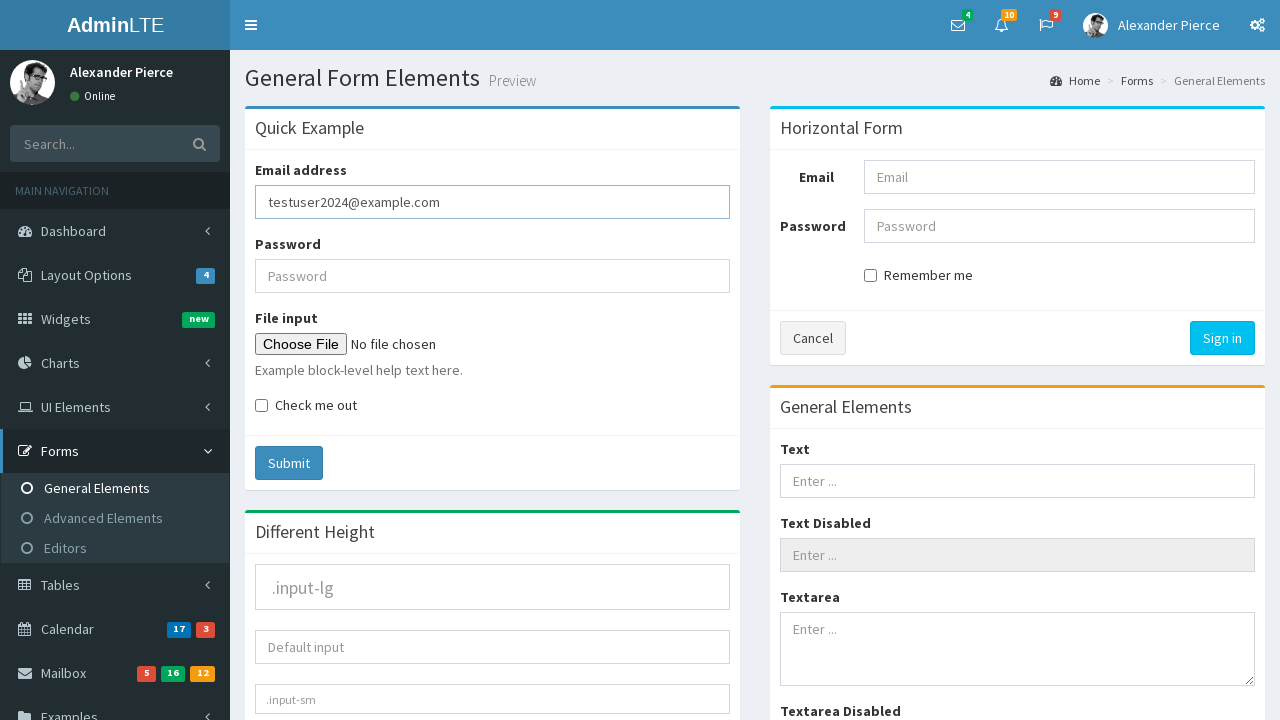

Filled password field with 'SecurePass123!' on #exampleInputPassword1
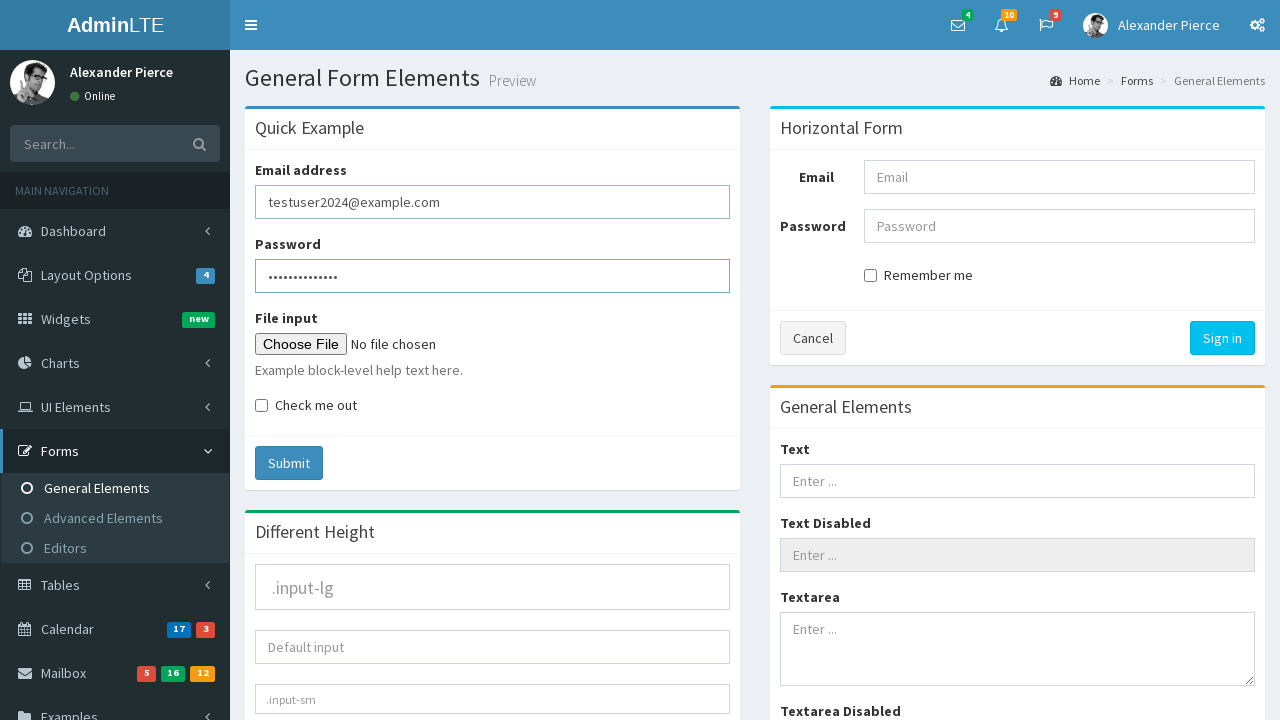

Clicked checkbox to enable checkbox option at (262, 406) on input[type='checkbox']
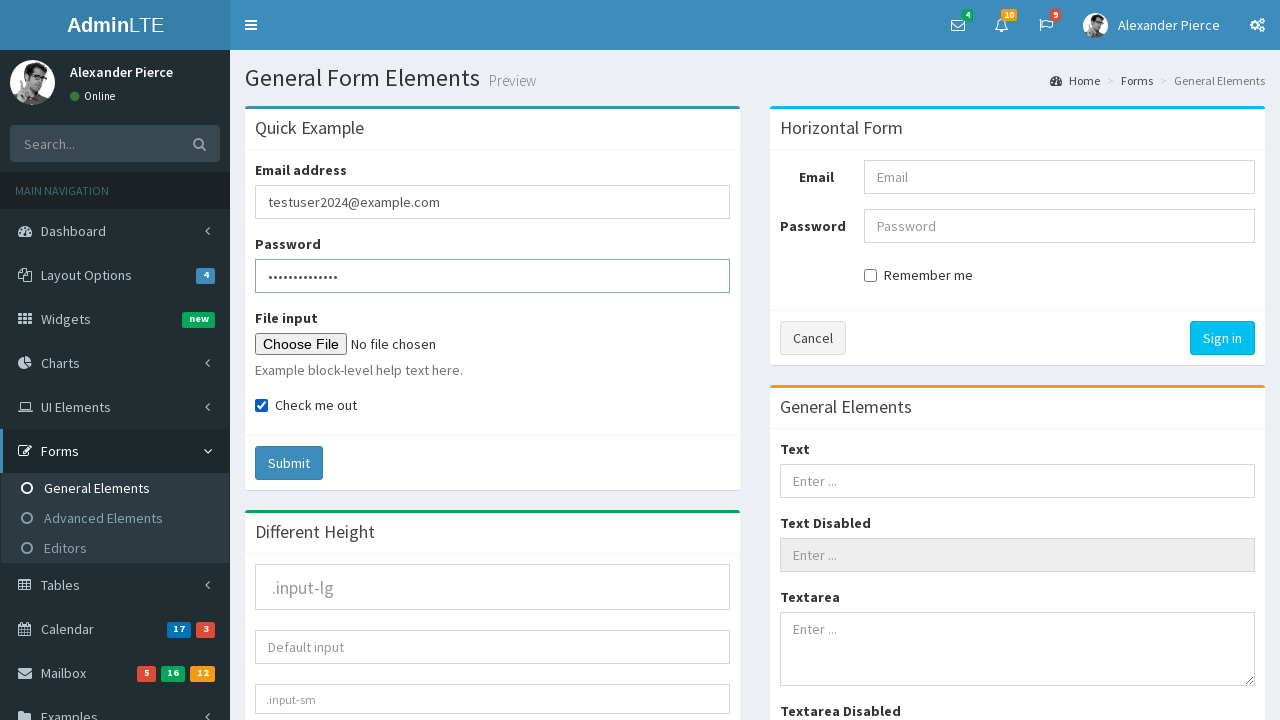

Clicked submit button to submit the form at (200, 144) on button[type='submit']
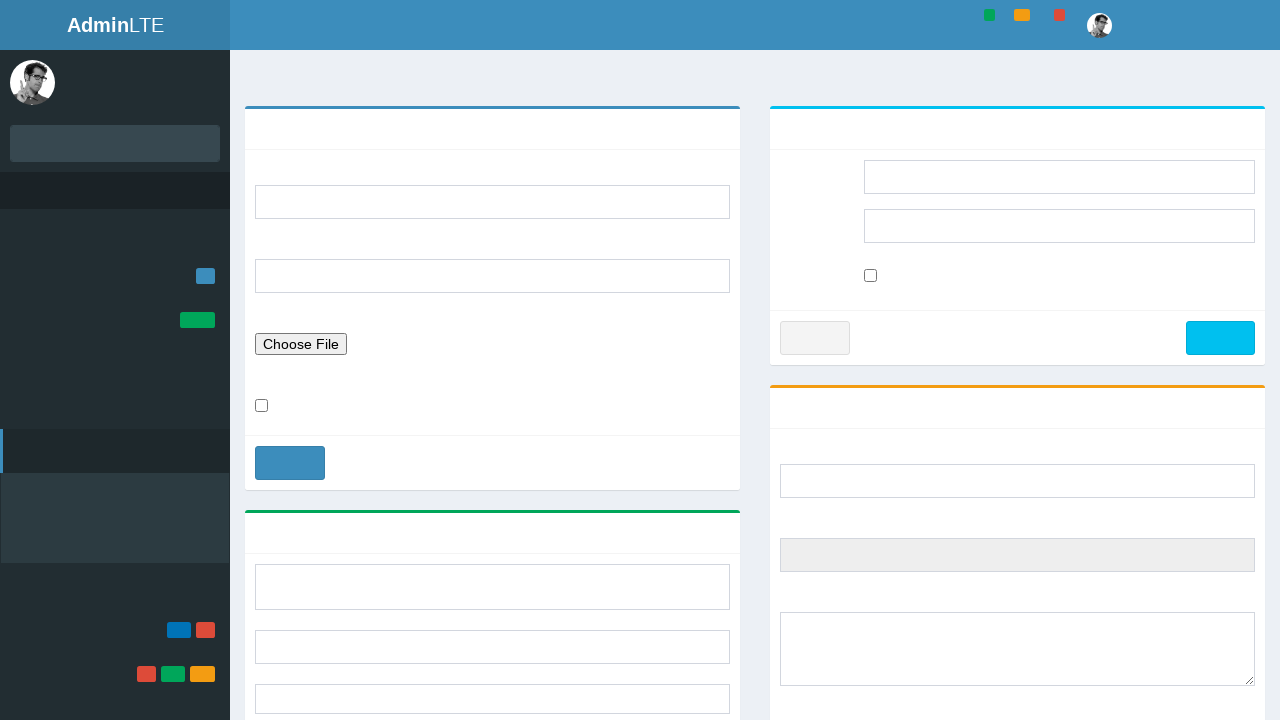

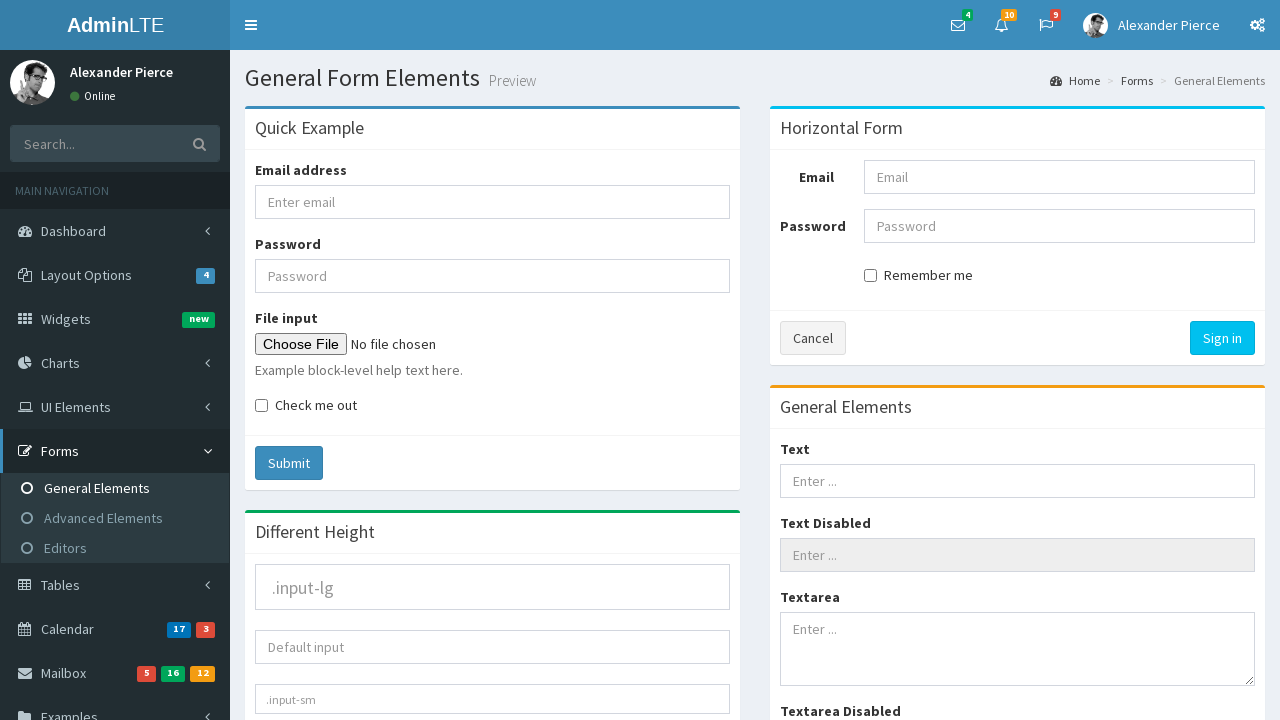